Tests clicking on an SVG element on the NoonAcademy website

Starting URL: https://www.learnatnoon.com/

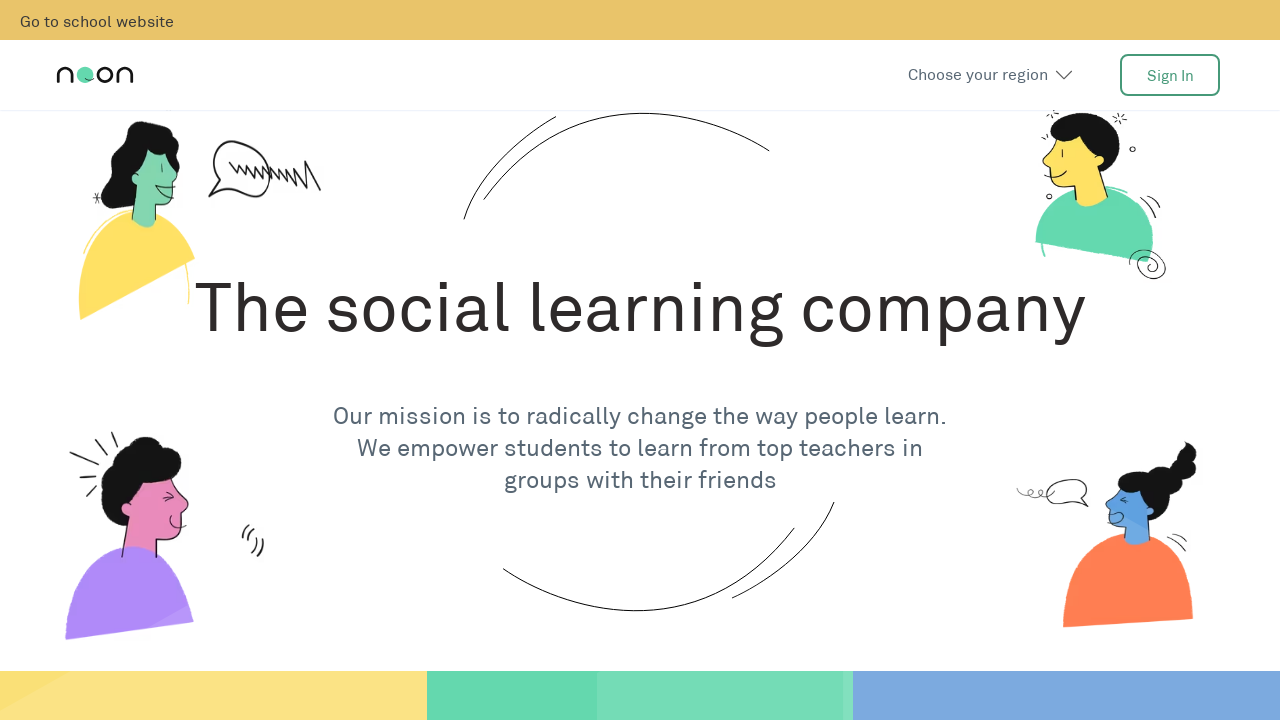

Navigated to NoonAcademy website
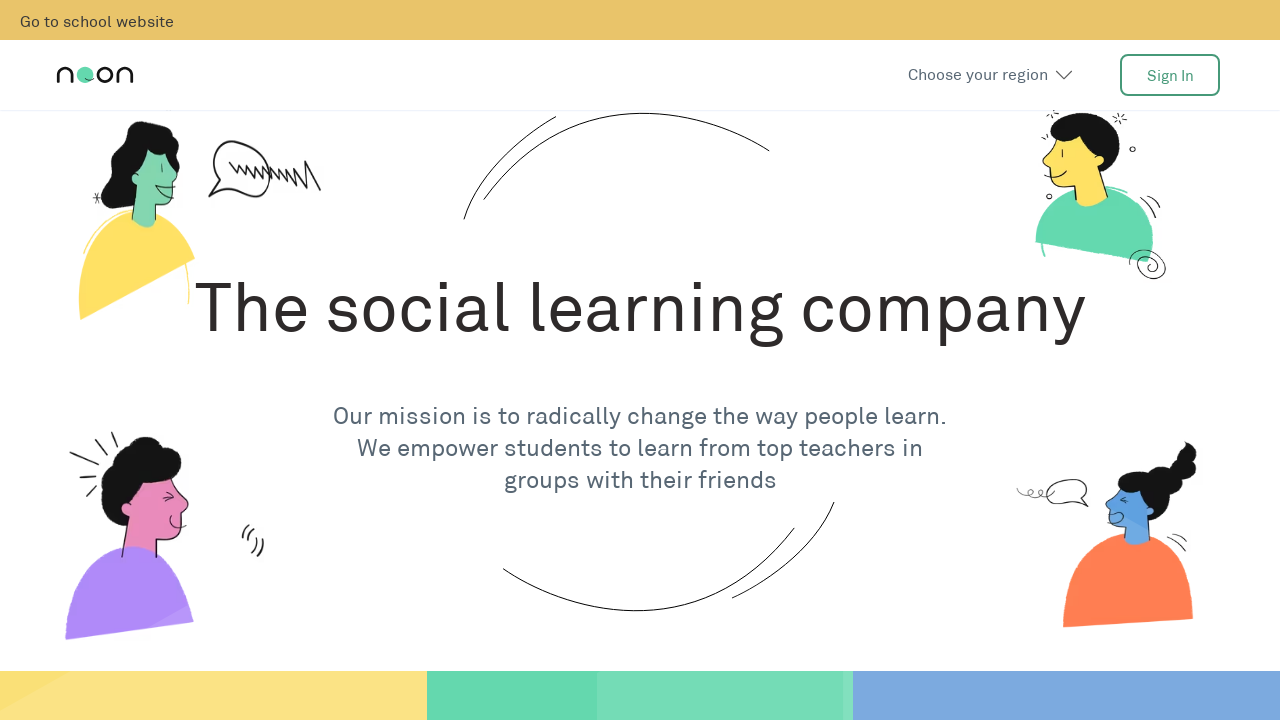

Clicked on the second SVG element at (1064, 75) on (//*[name()='svg'])[2]
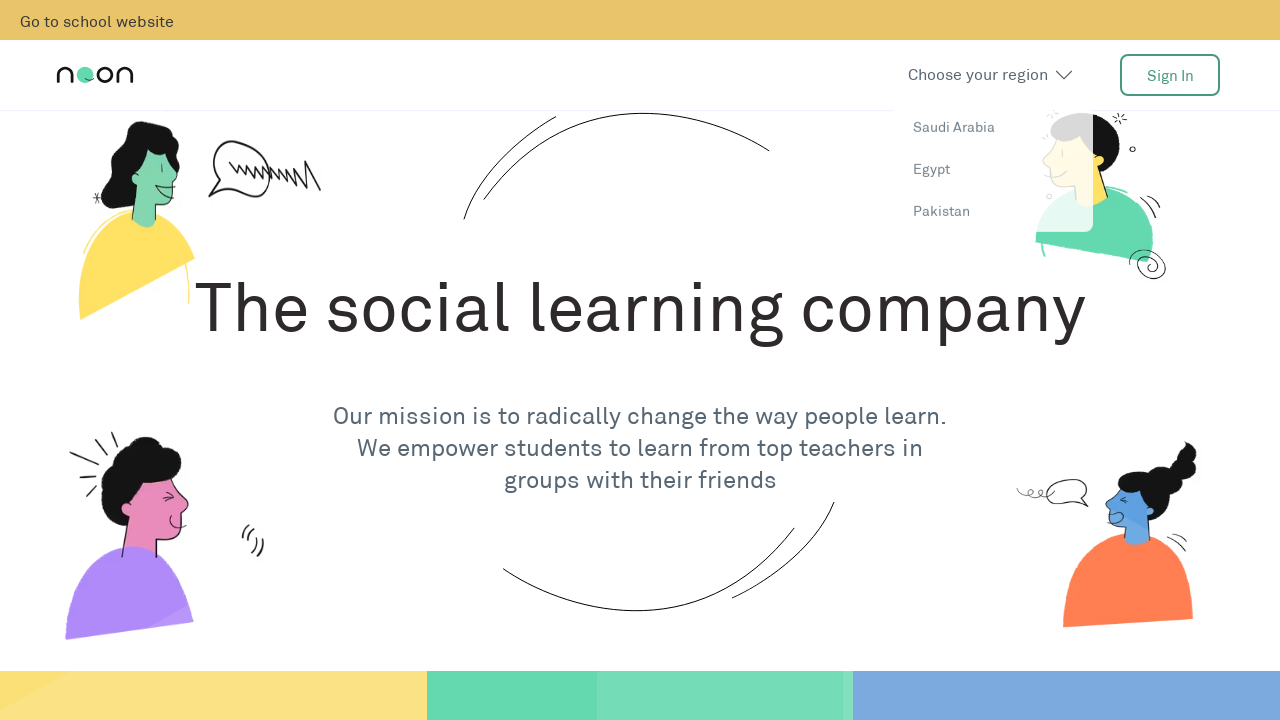

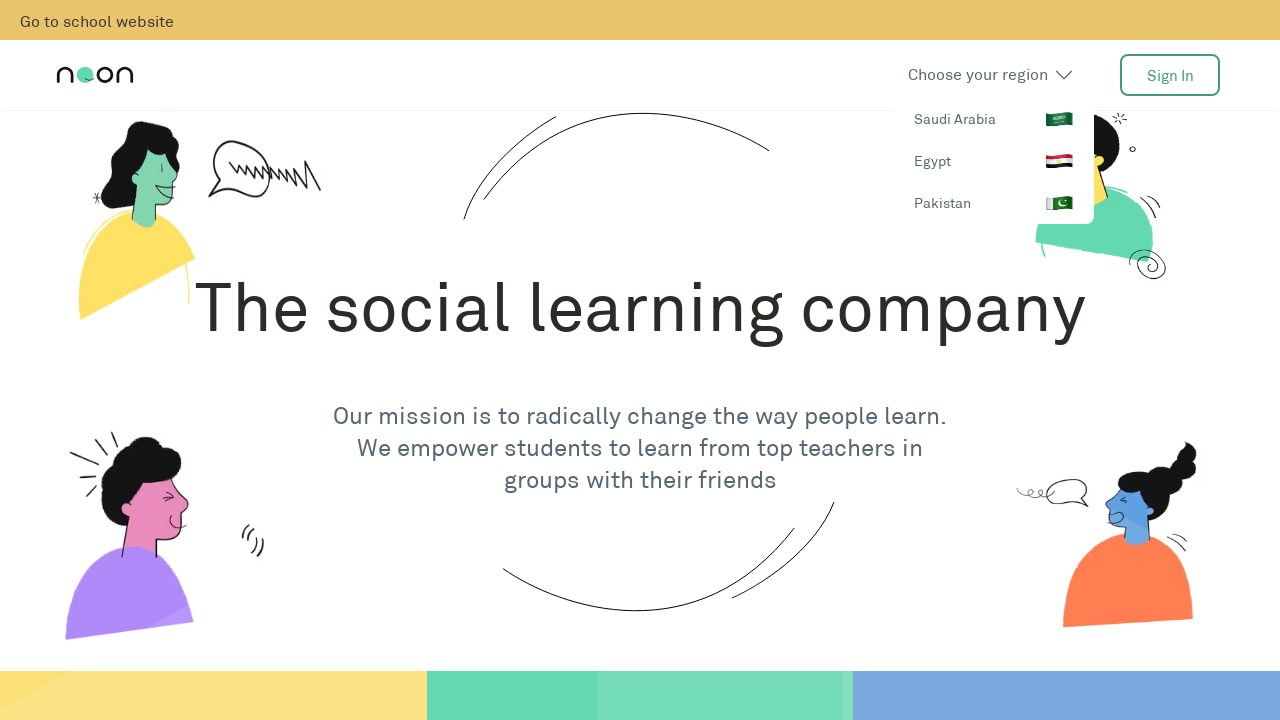